Tests that the GoDaddy main page loads correctly

Starting URL: https://www.godaddy.com/

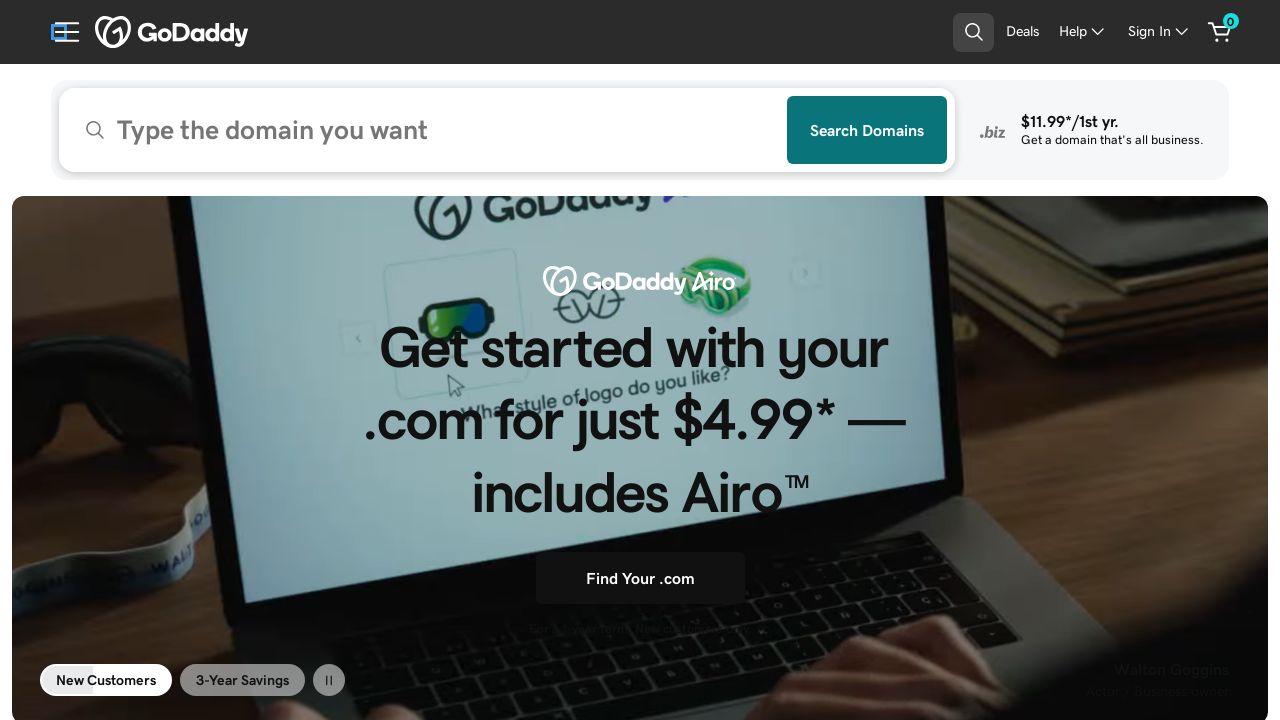

Waited for GoDaddy main page DOM to load
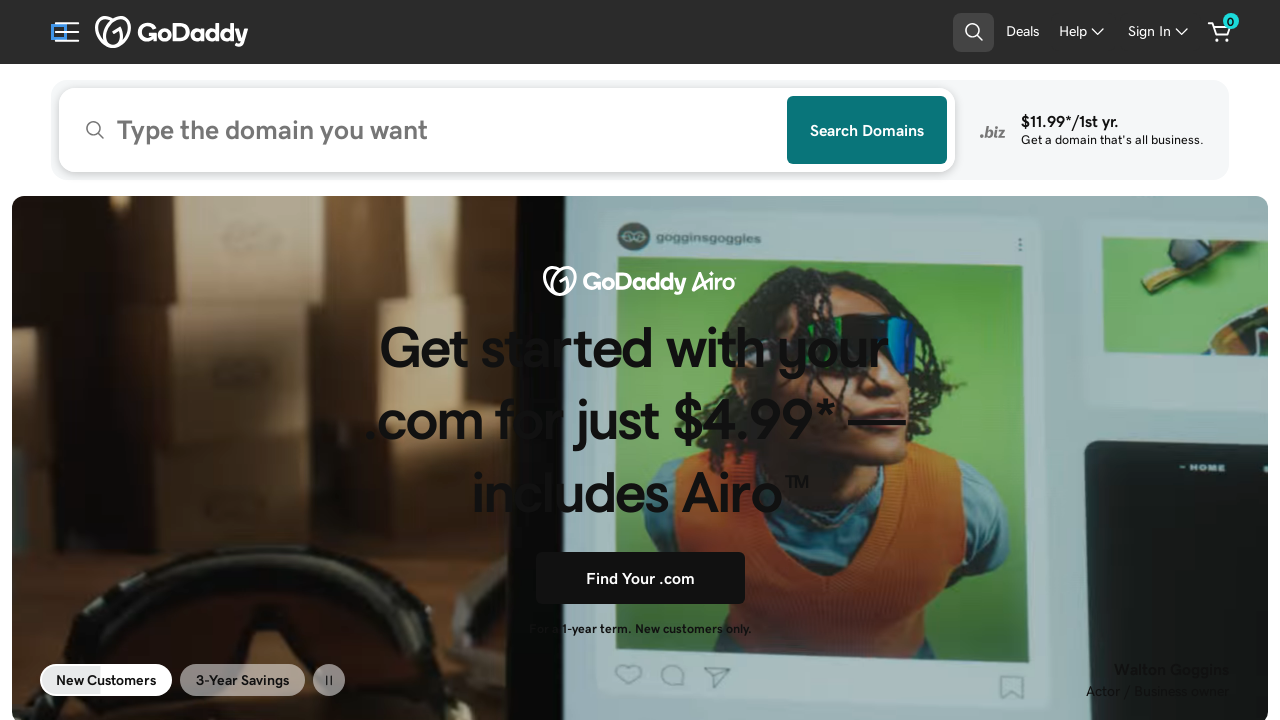

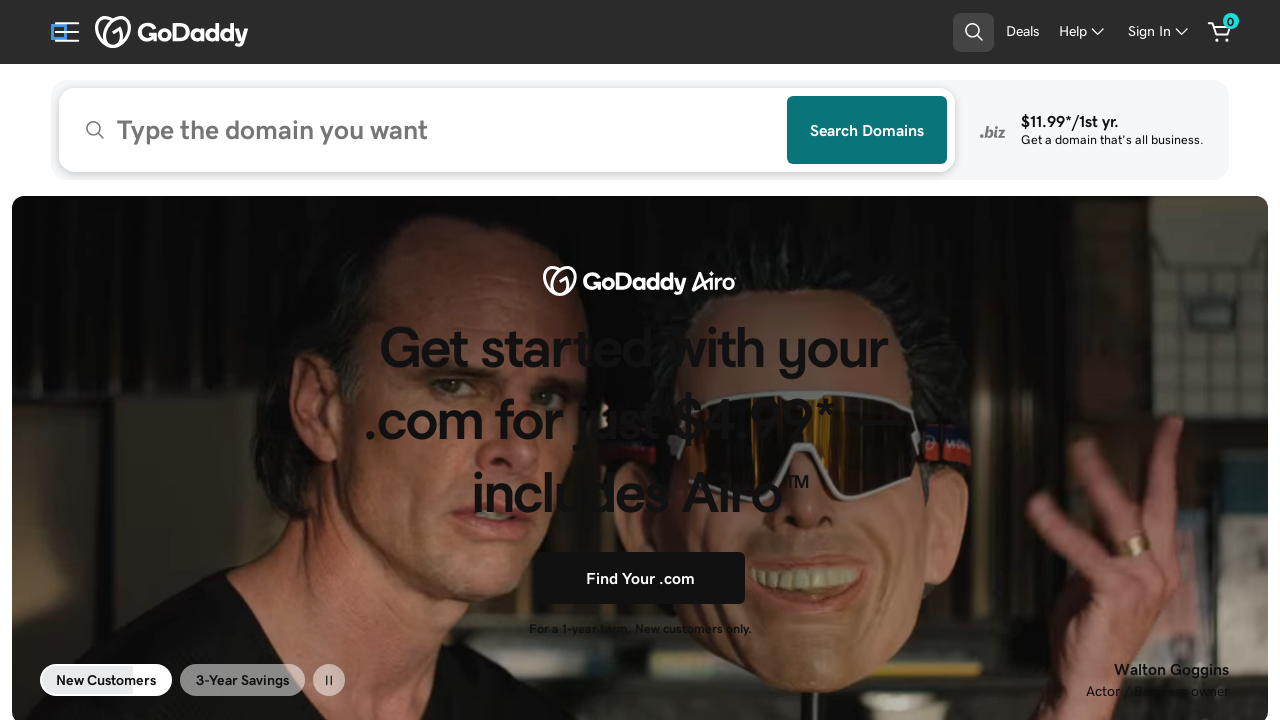